Tests unmarking completed todo items by unchecking their checkboxes.

Starting URL: https://demo.playwright.dev/todomvc

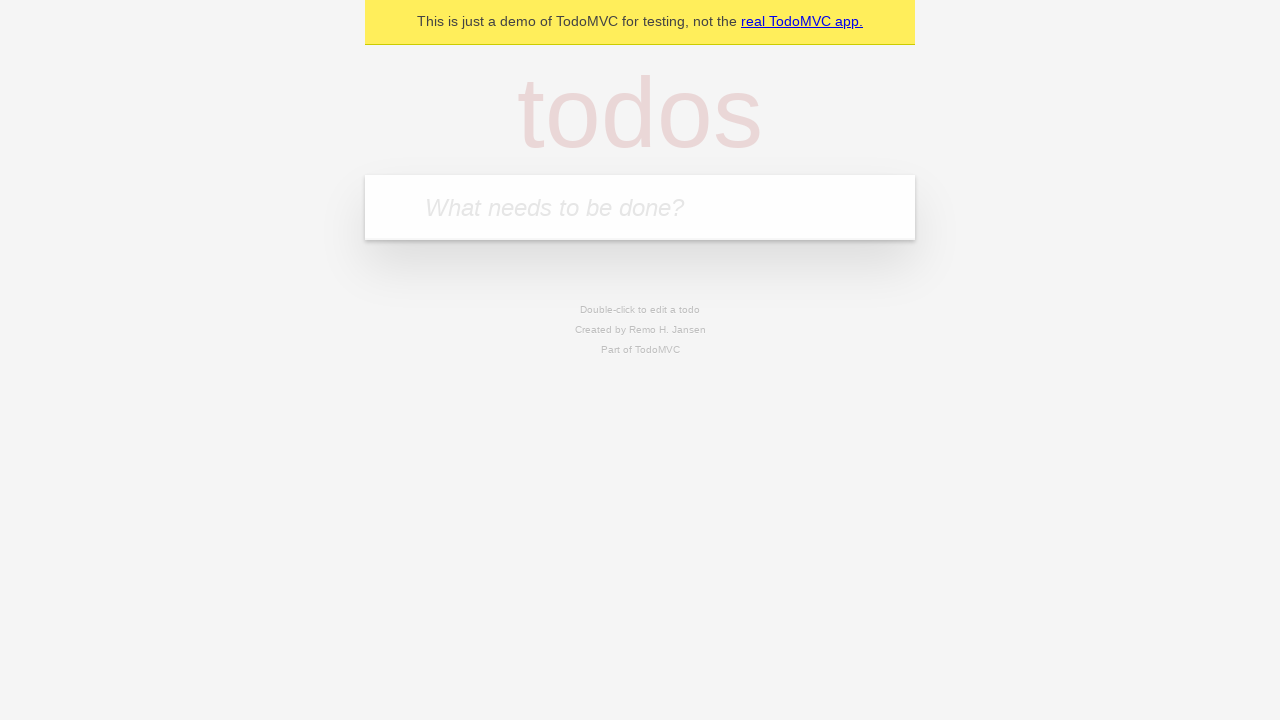

Filled todo input with 'buy some cheese' on internal:attr=[placeholder="What needs to be done?"i]
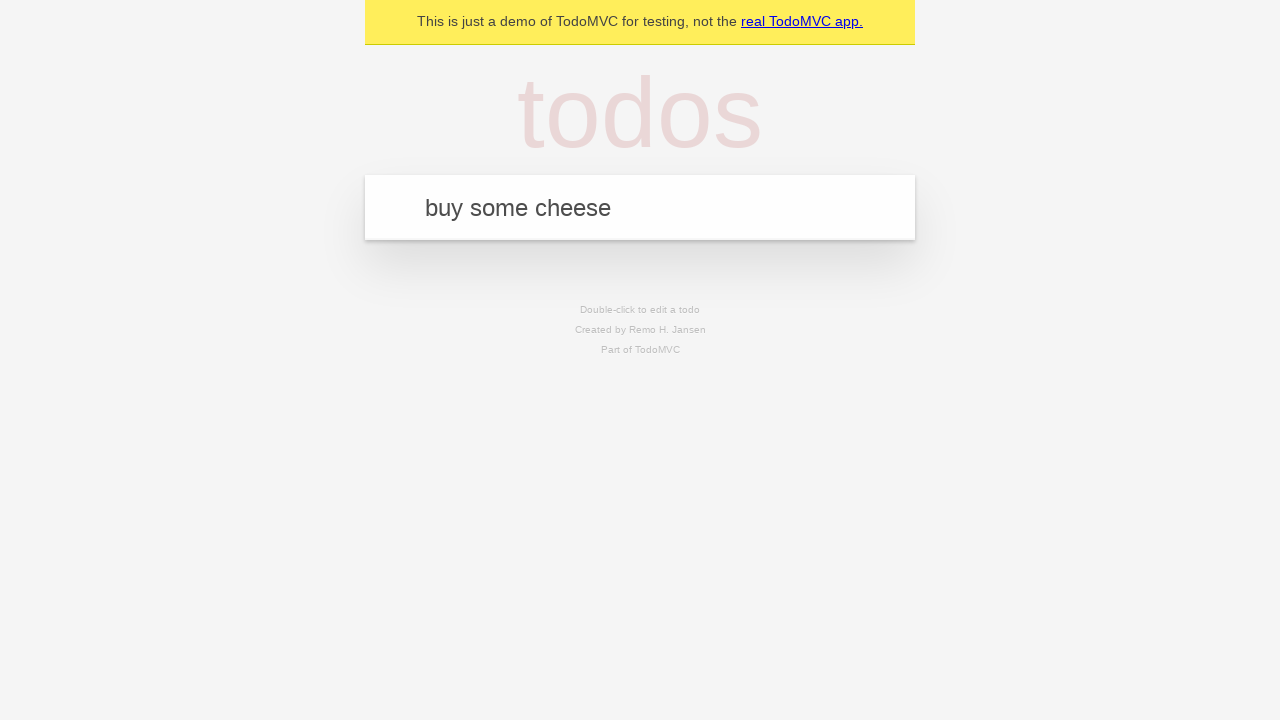

Pressed Enter to create first todo item on internal:attr=[placeholder="What needs to be done?"i]
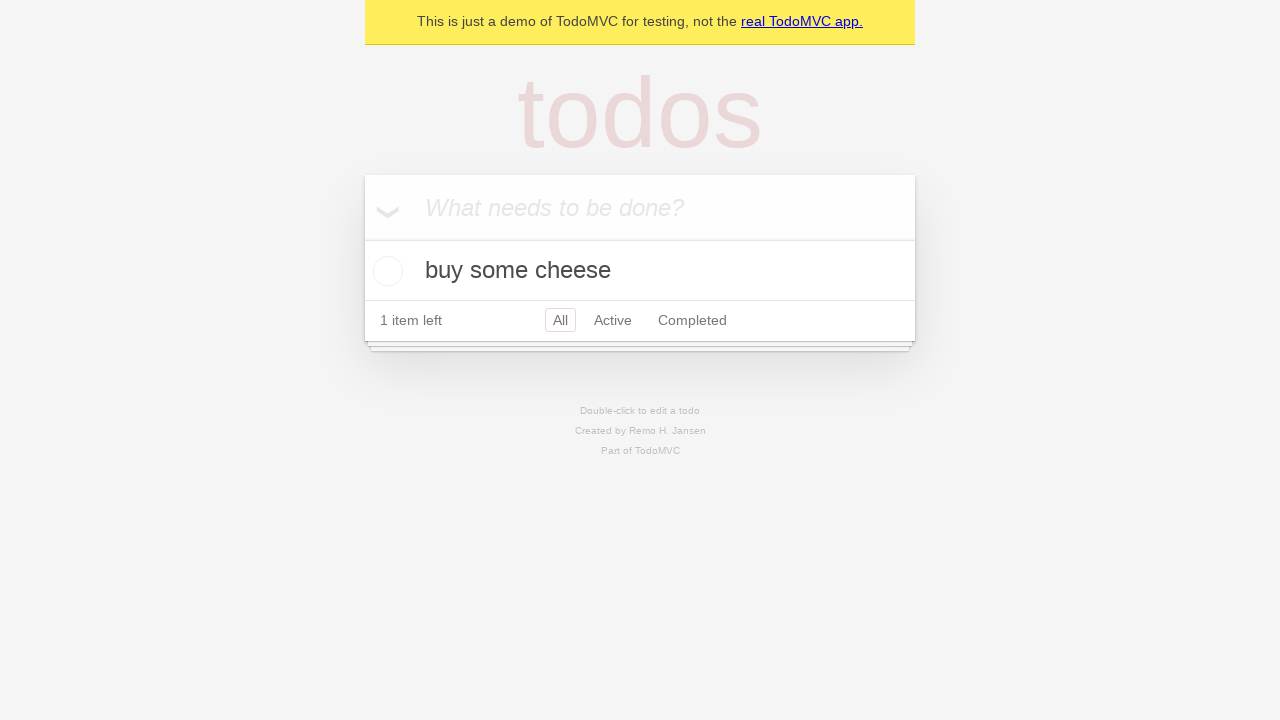

Filled todo input with 'feed the cat' on internal:attr=[placeholder="What needs to be done?"i]
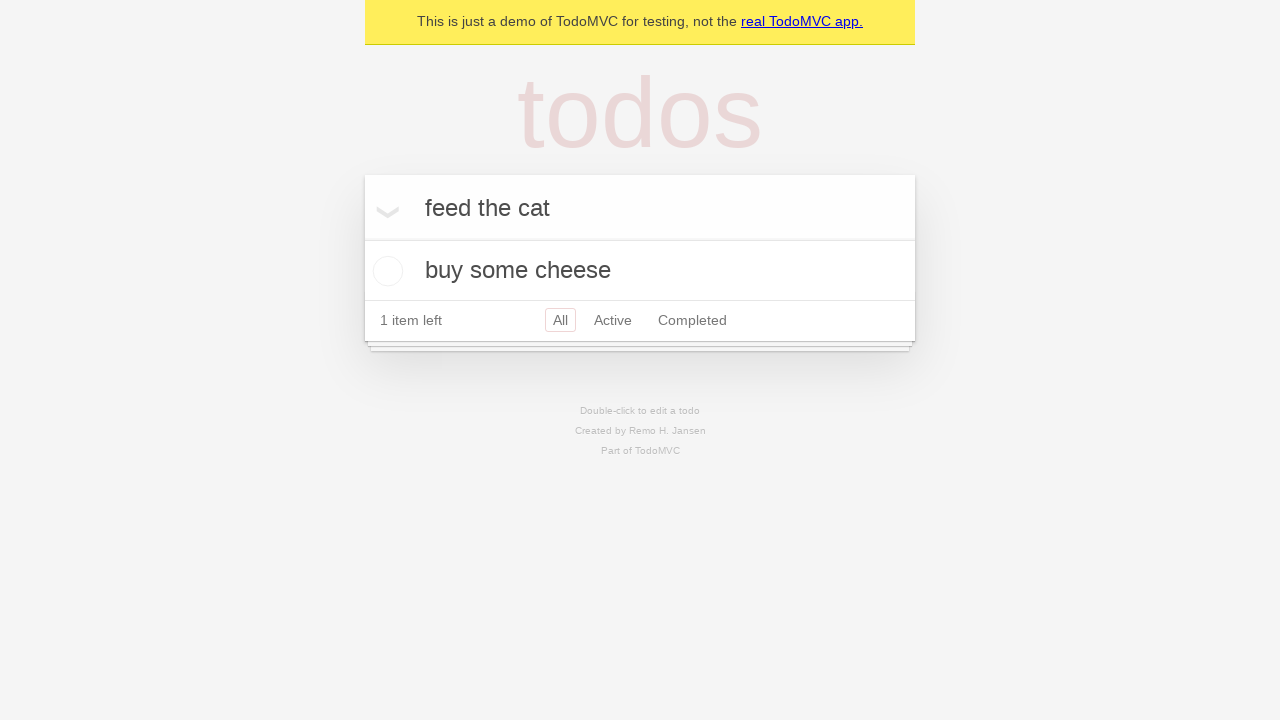

Pressed Enter to create second todo item on internal:attr=[placeholder="What needs to be done?"i]
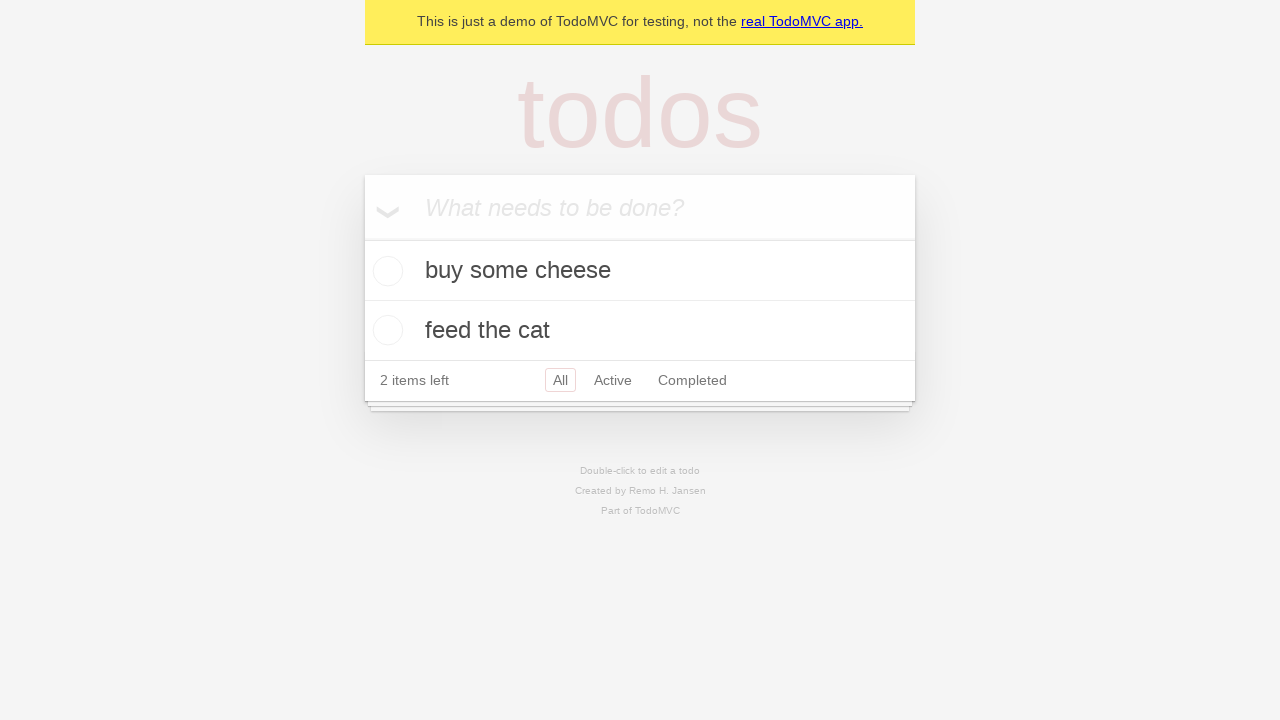

Checked first todo item checkbox at (385, 271) on internal:testid=[data-testid="todo-item"s] >> nth=0 >> internal:role=checkbox
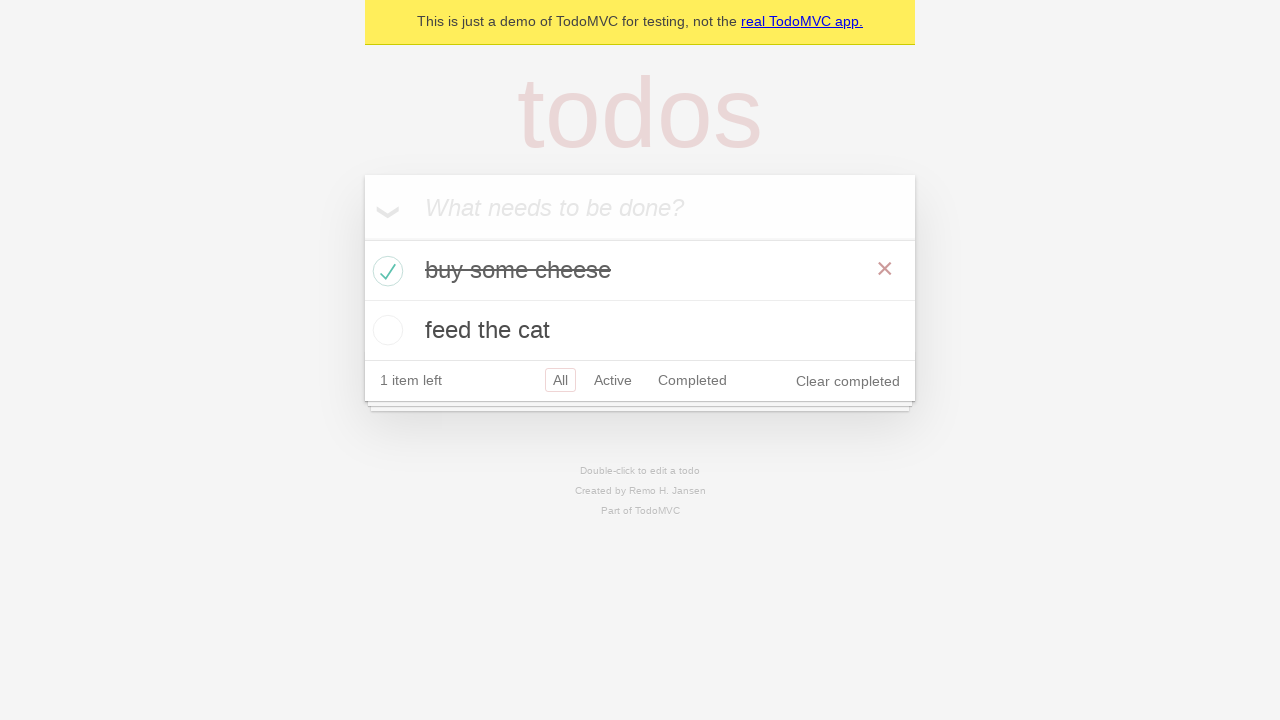

Unchecked first todo item checkbox to mark as incomplete at (385, 271) on internal:testid=[data-testid="todo-item"s] >> nth=0 >> internal:role=checkbox
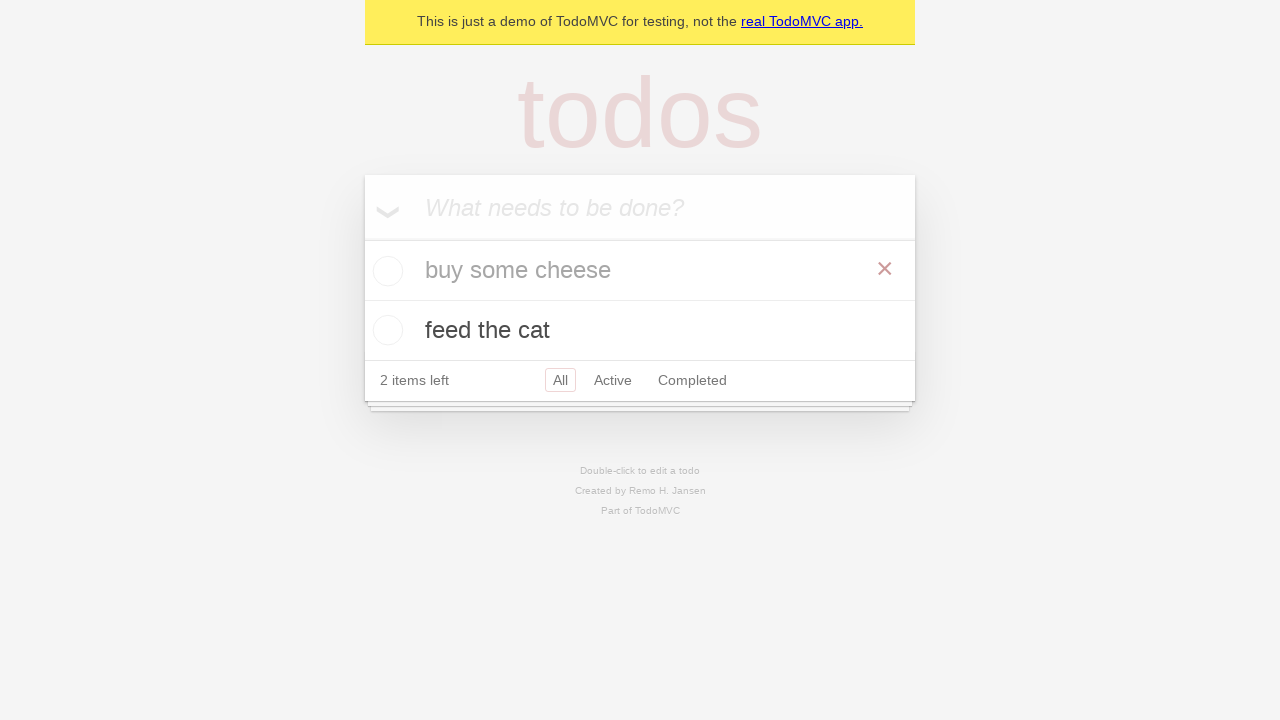

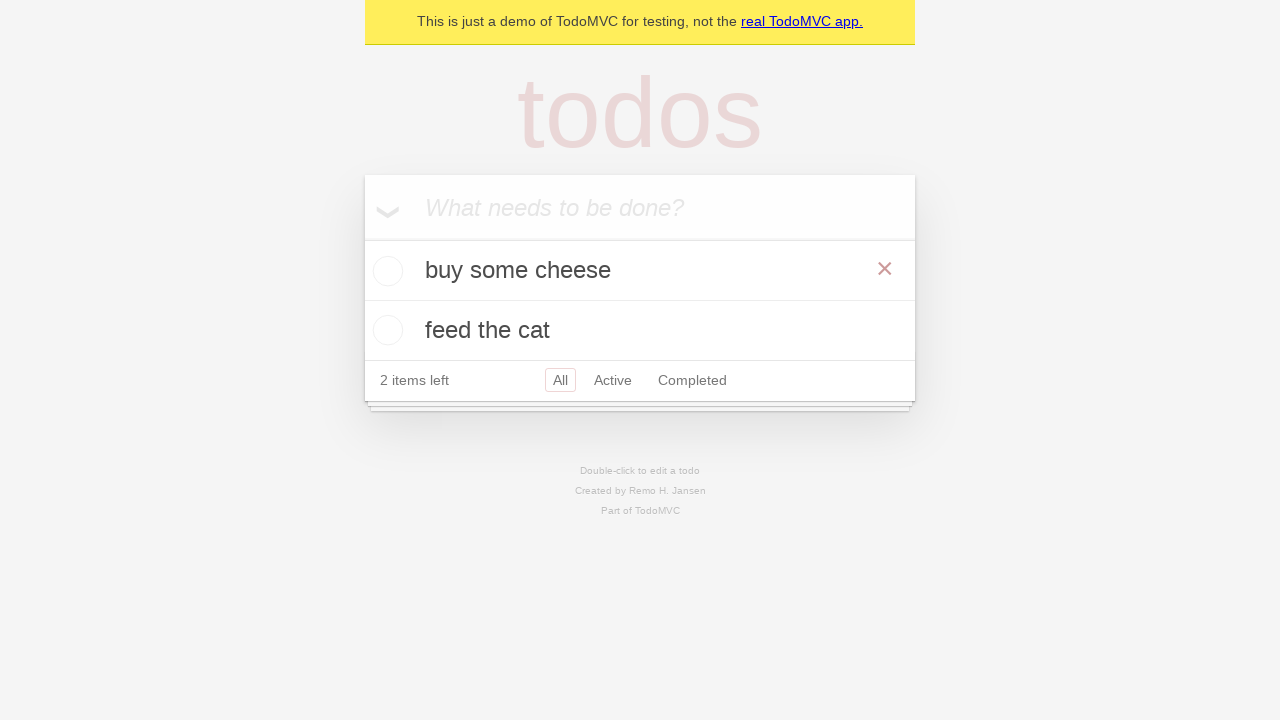